Navigates to Dell Support page, searches for PowerEdge R440 server, navigates to the drivers page, and attempts to select Ubuntu Server operating system from the OS filter dropdown.

Starting URL: https://www.dell.com/support/home/ko-kr

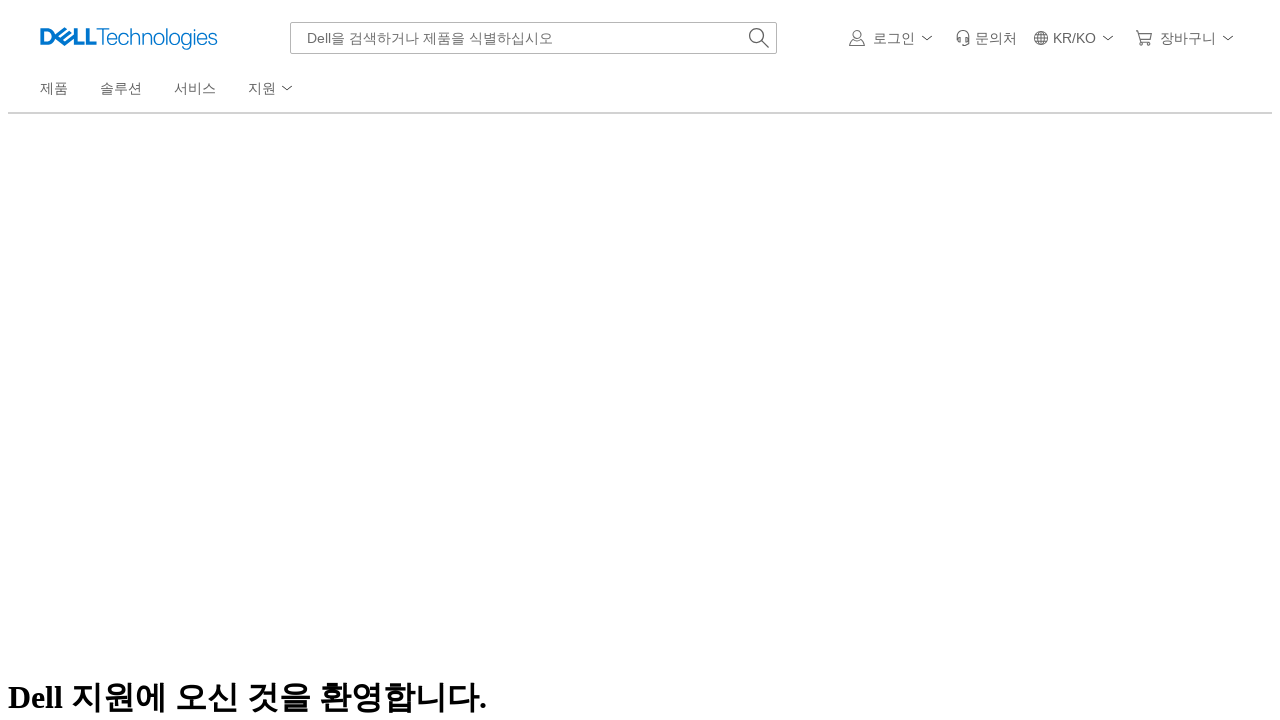

Waited for page to reach networkidle state
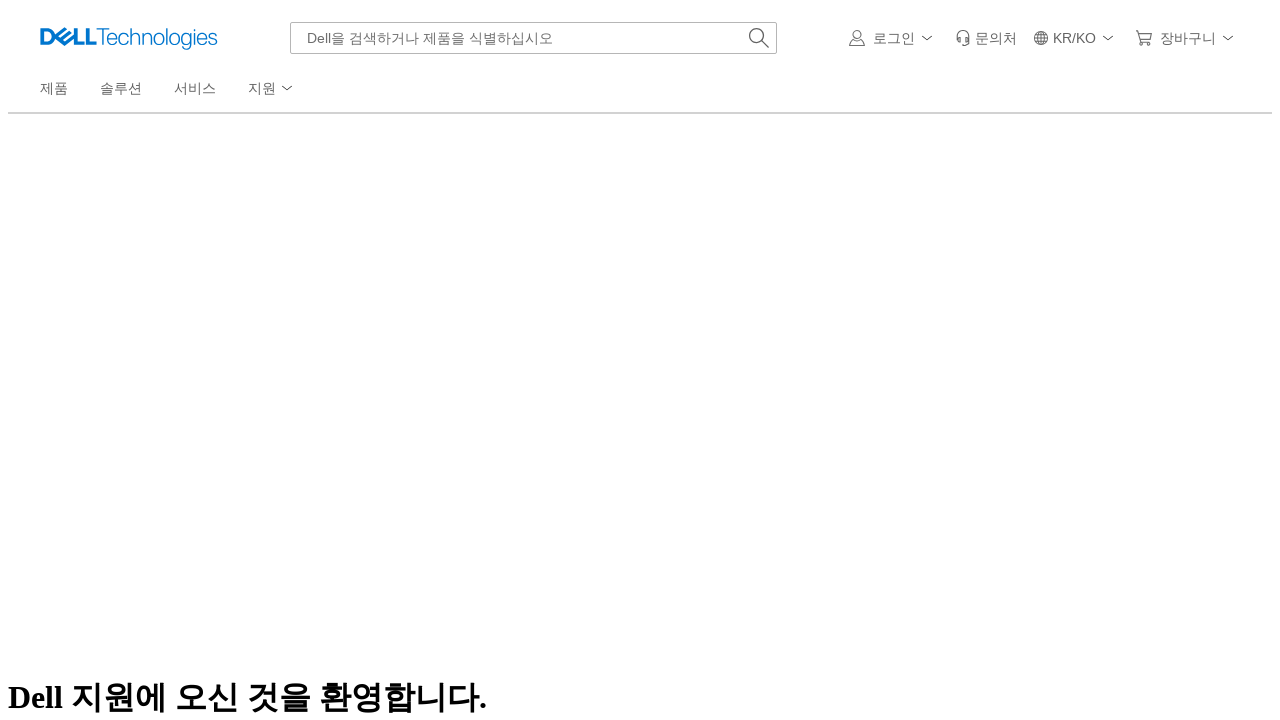

Filled search input with 'PowerEdge R440' on #mh-search-input >> nth=0
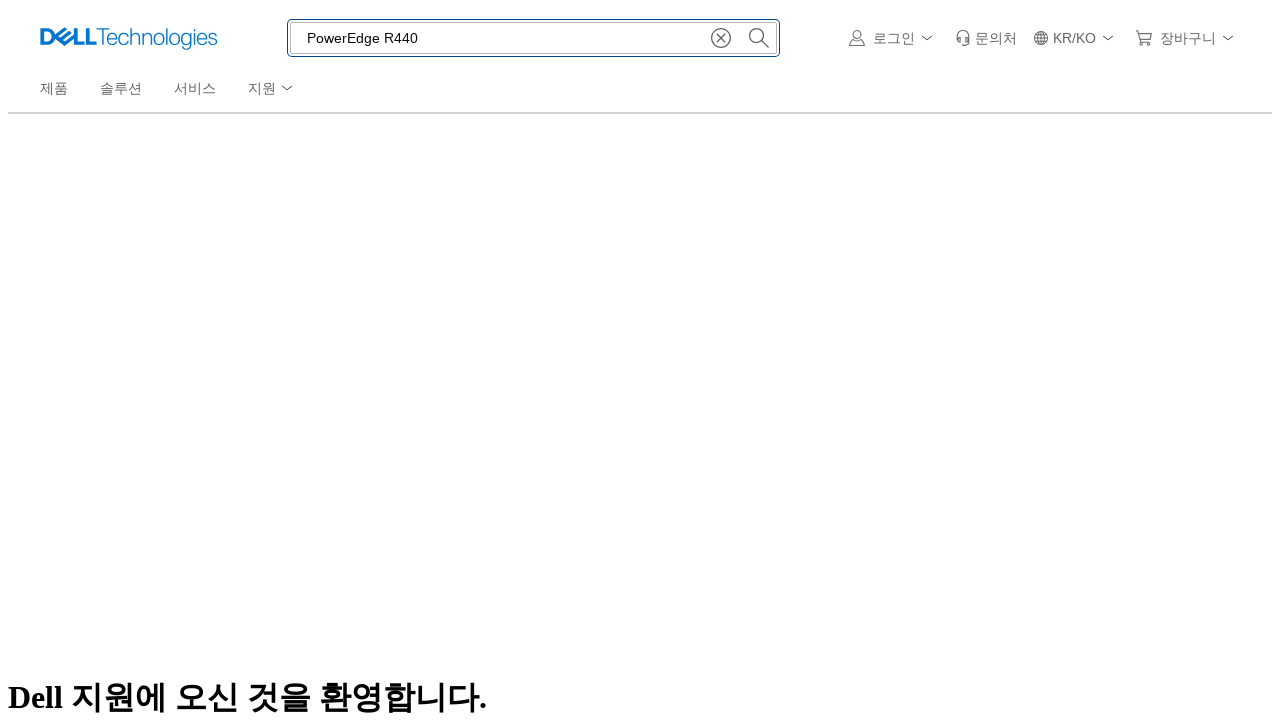

Pressed Enter to submit search for PowerEdge R440 on #mh-search-input >> nth=0
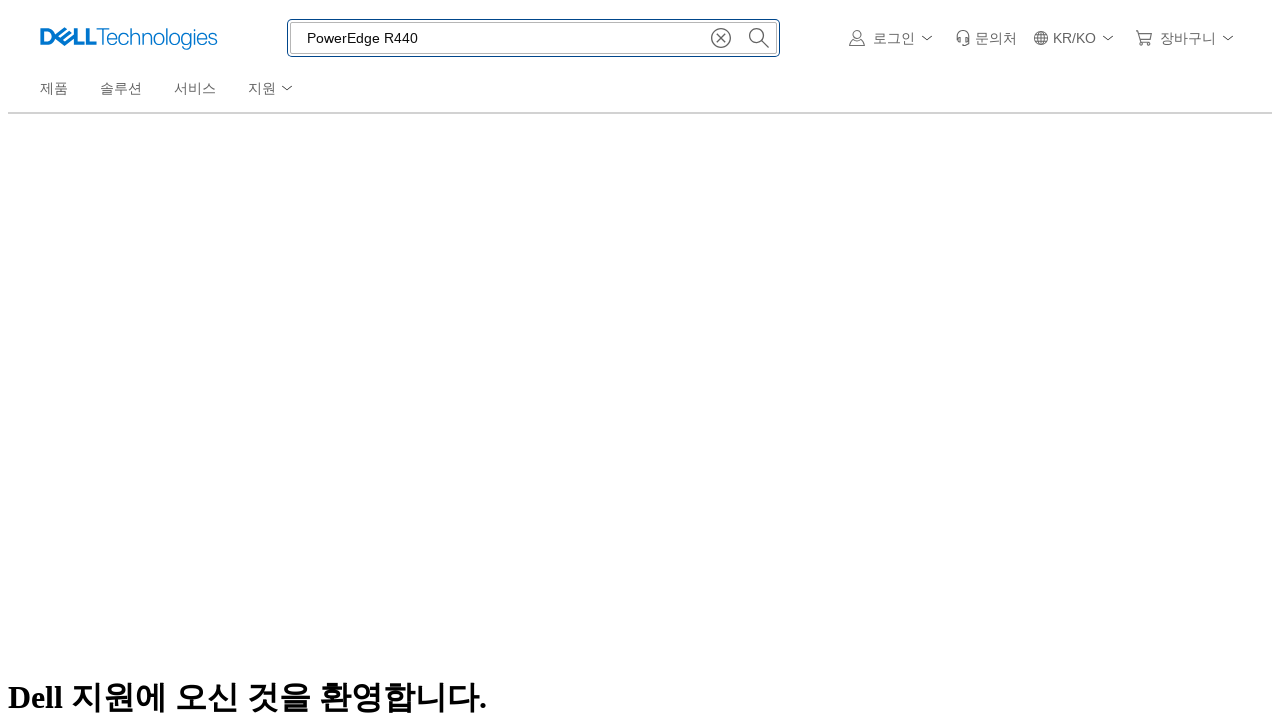

Waited for search results to load (networkidle)
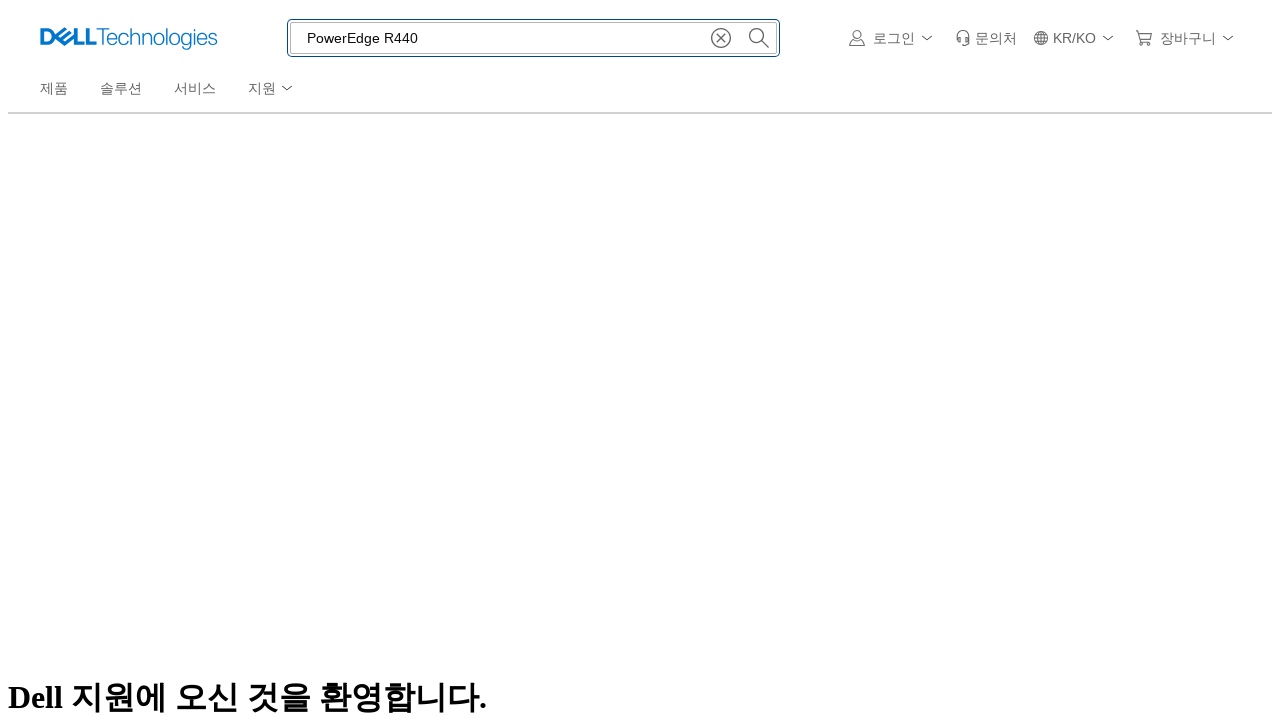

Waited 3 seconds for search results to stabilize
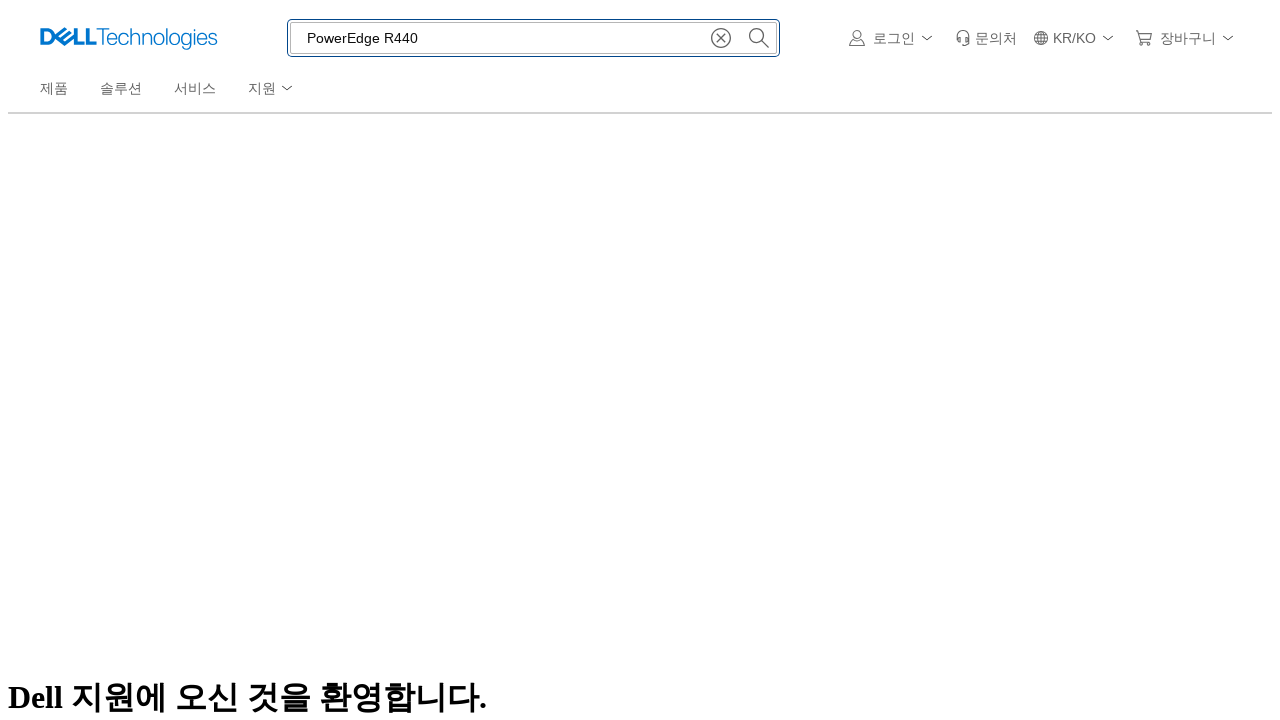

Navigated directly to PowerEdge R440 drivers page
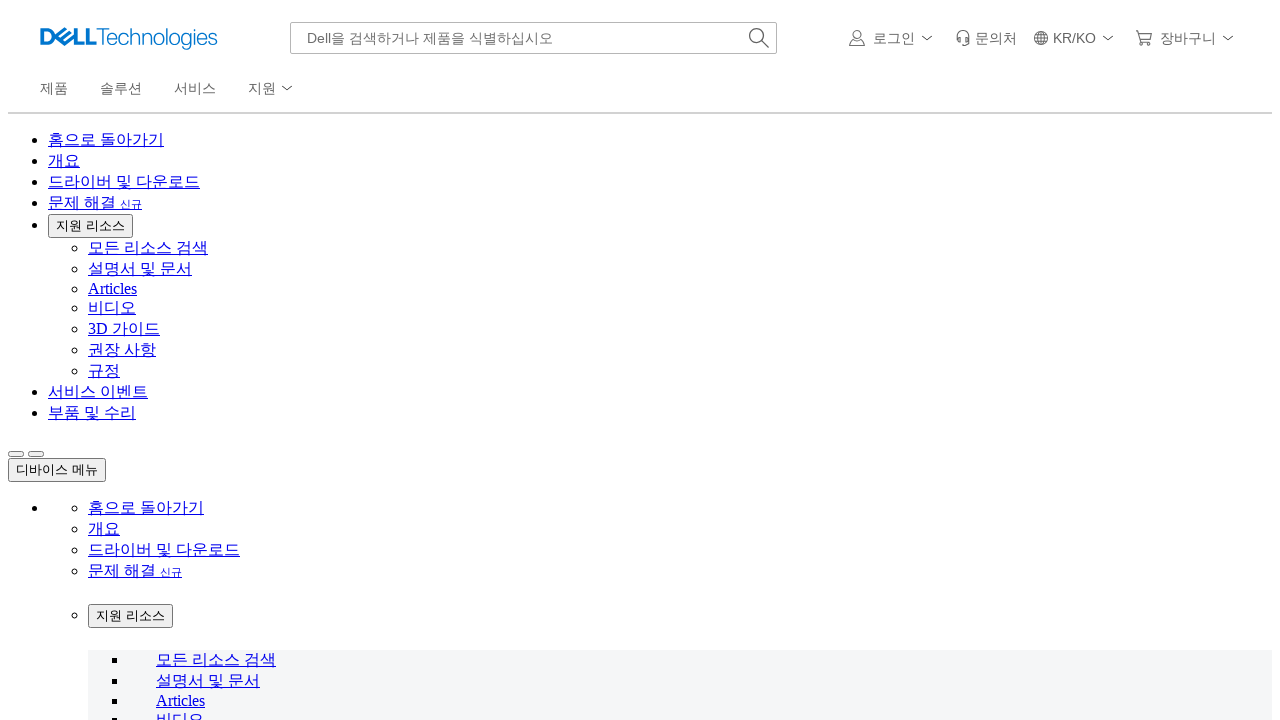

Waited for drivers page to reach networkidle state
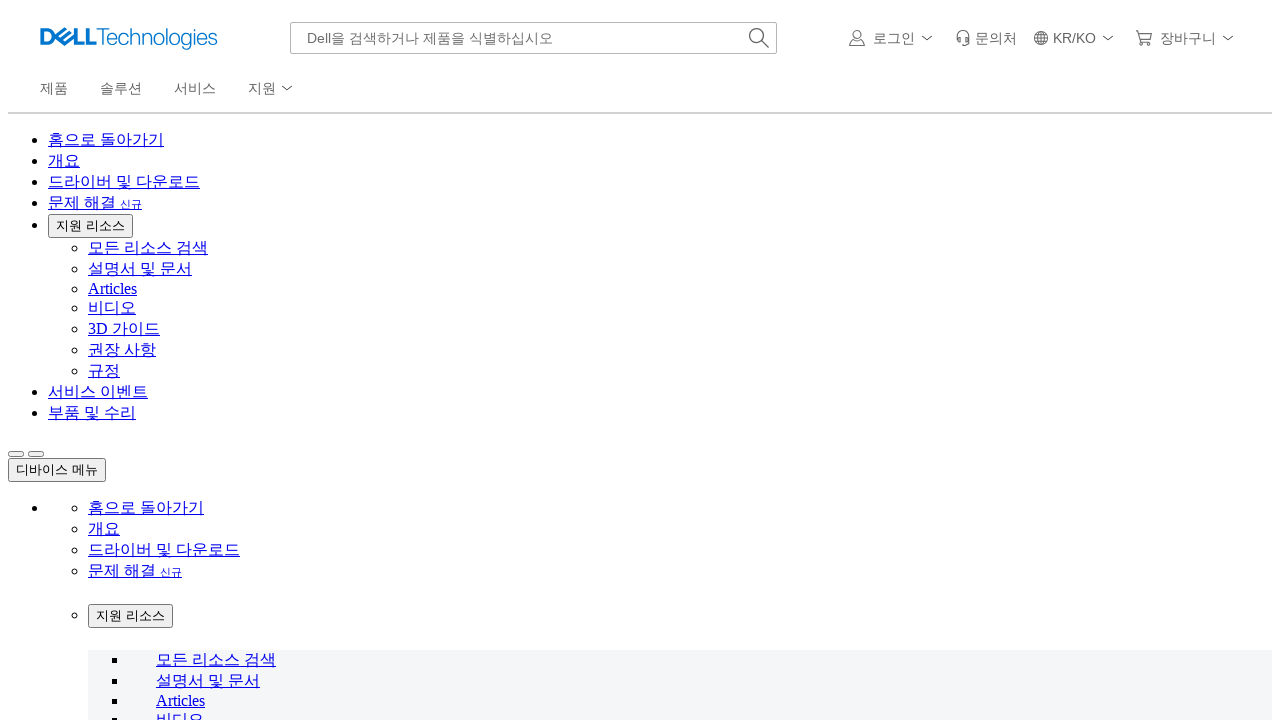

Waited 3 seconds for drivers page to fully stabilize
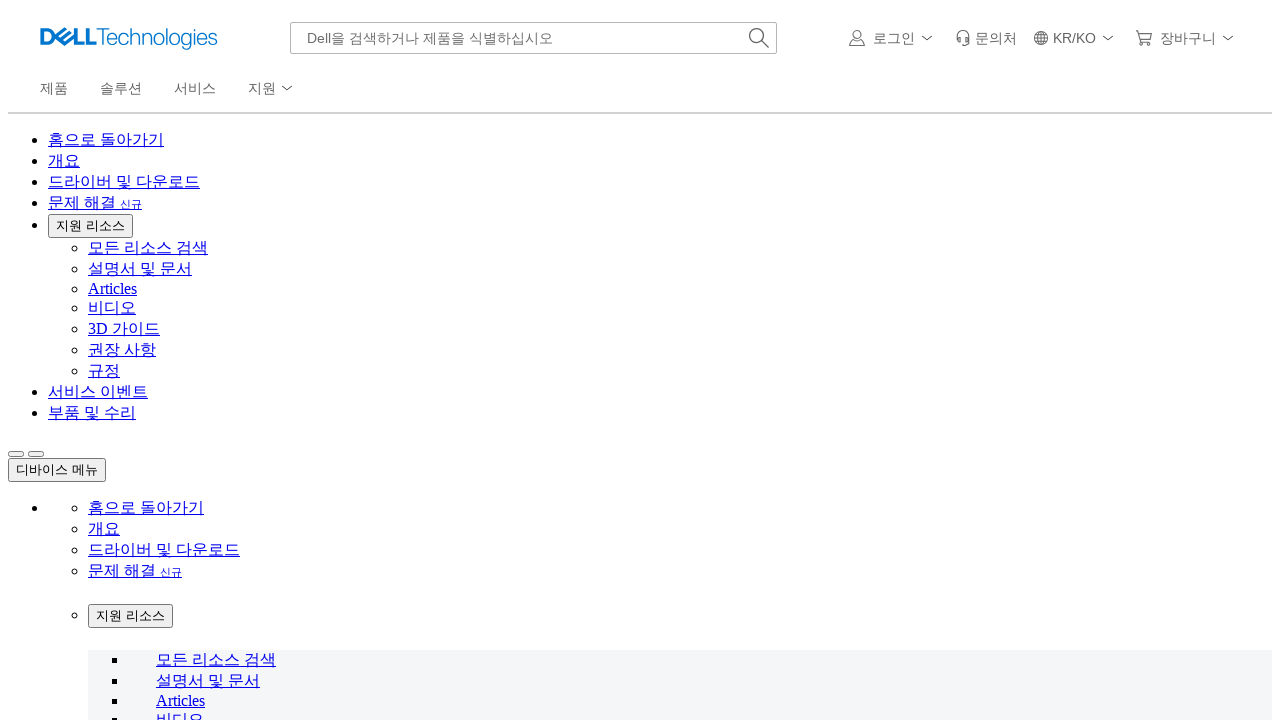

Clicked OS dropdown button (selector: [role='combobox']) at (534, 38) on [role='combobox'] >> nth=0
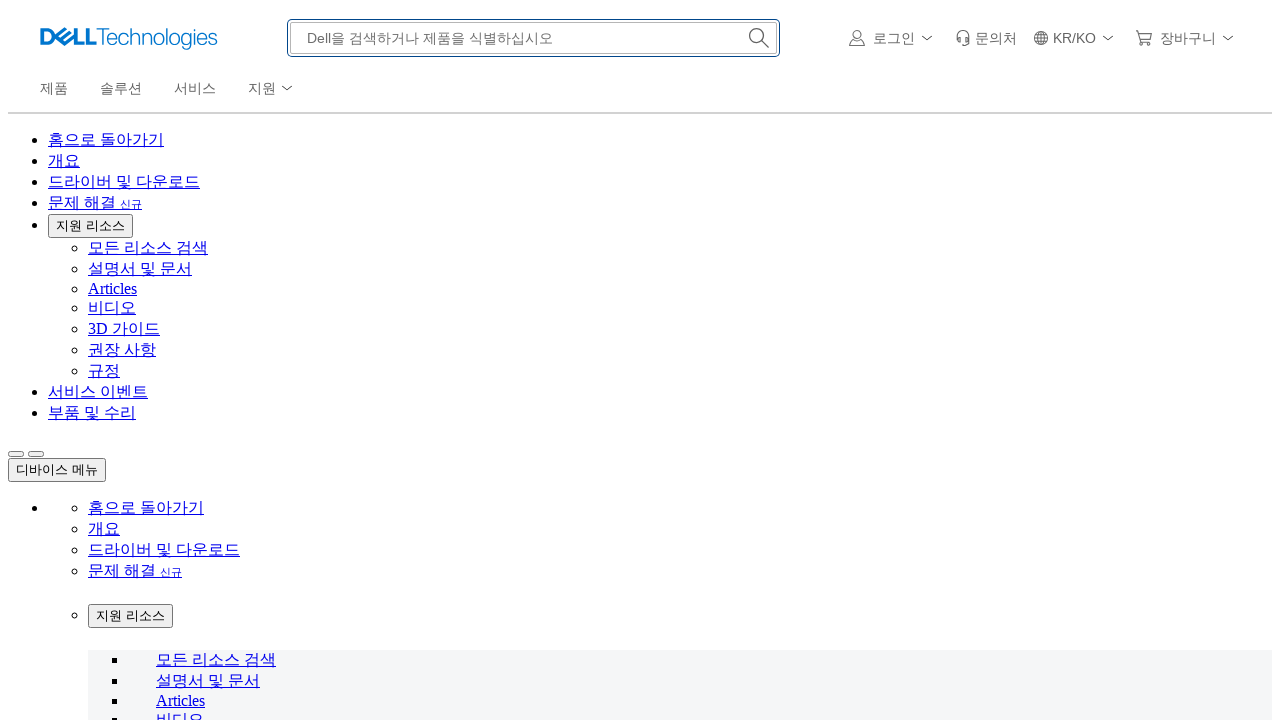

Waited 2 seconds for dropdown menu to open
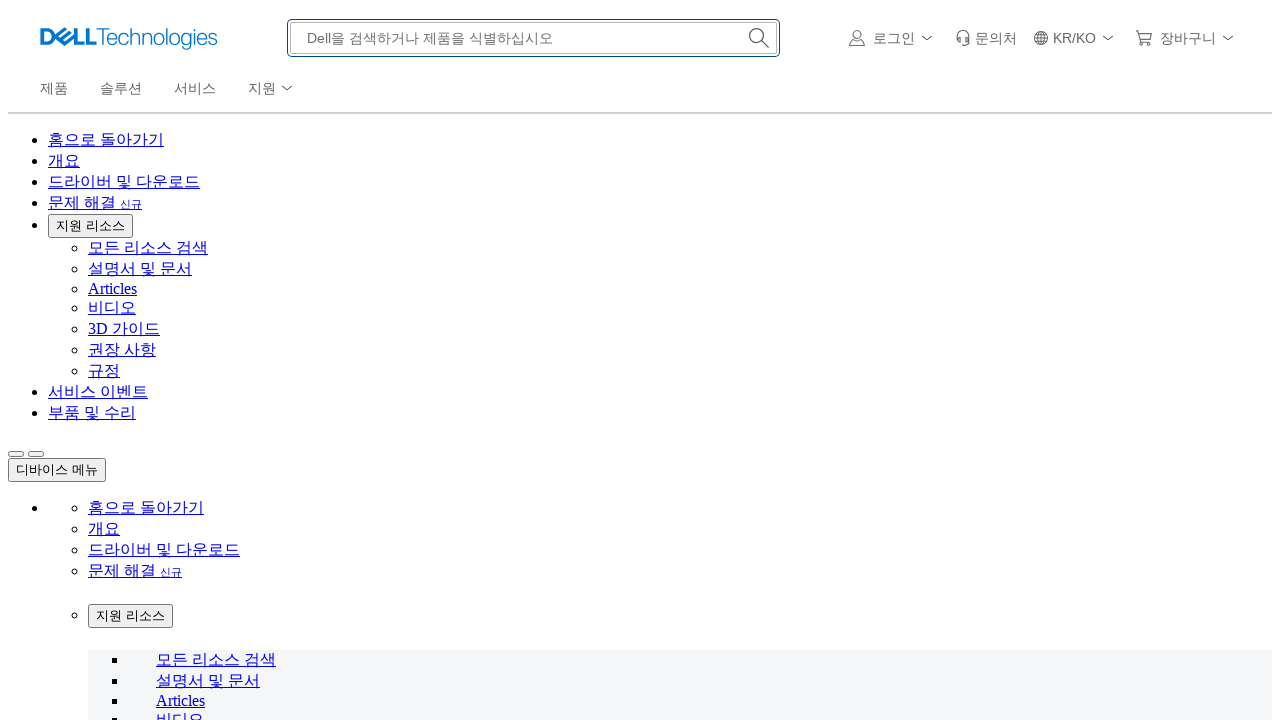

Waited for drivers page to update after OS selection (networkidle)
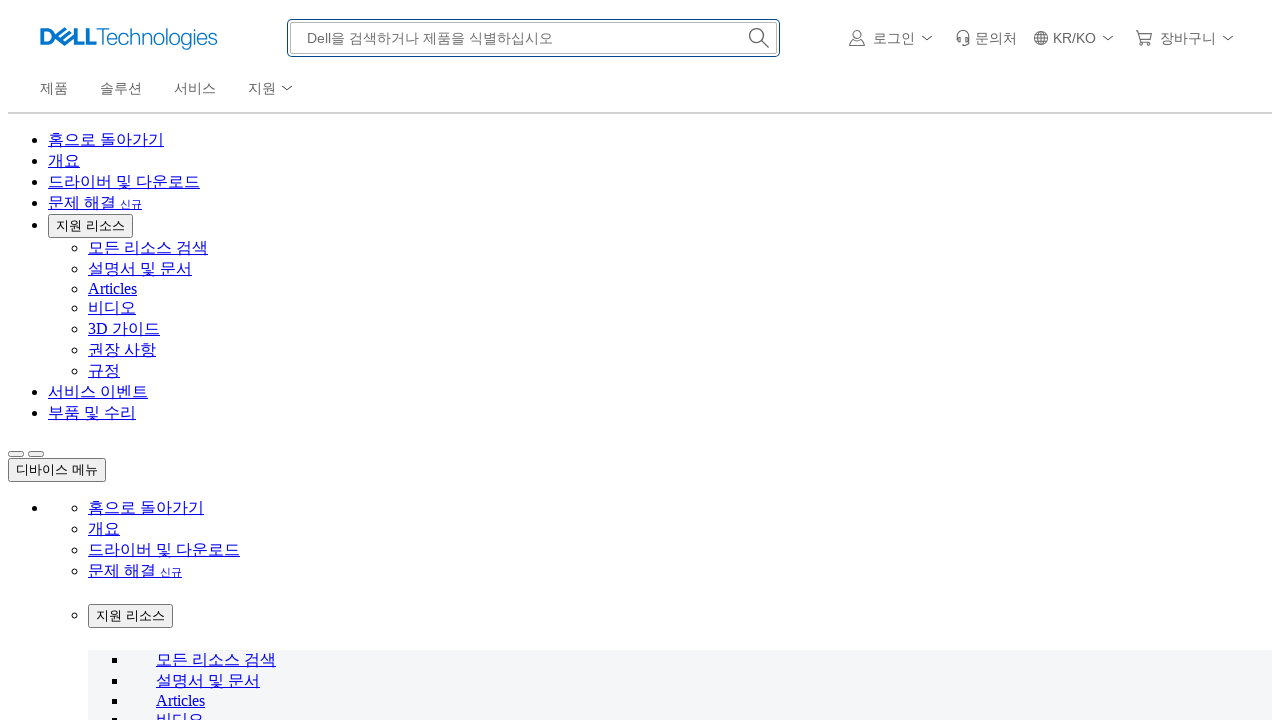

Verified drivers page content loaded (links present)
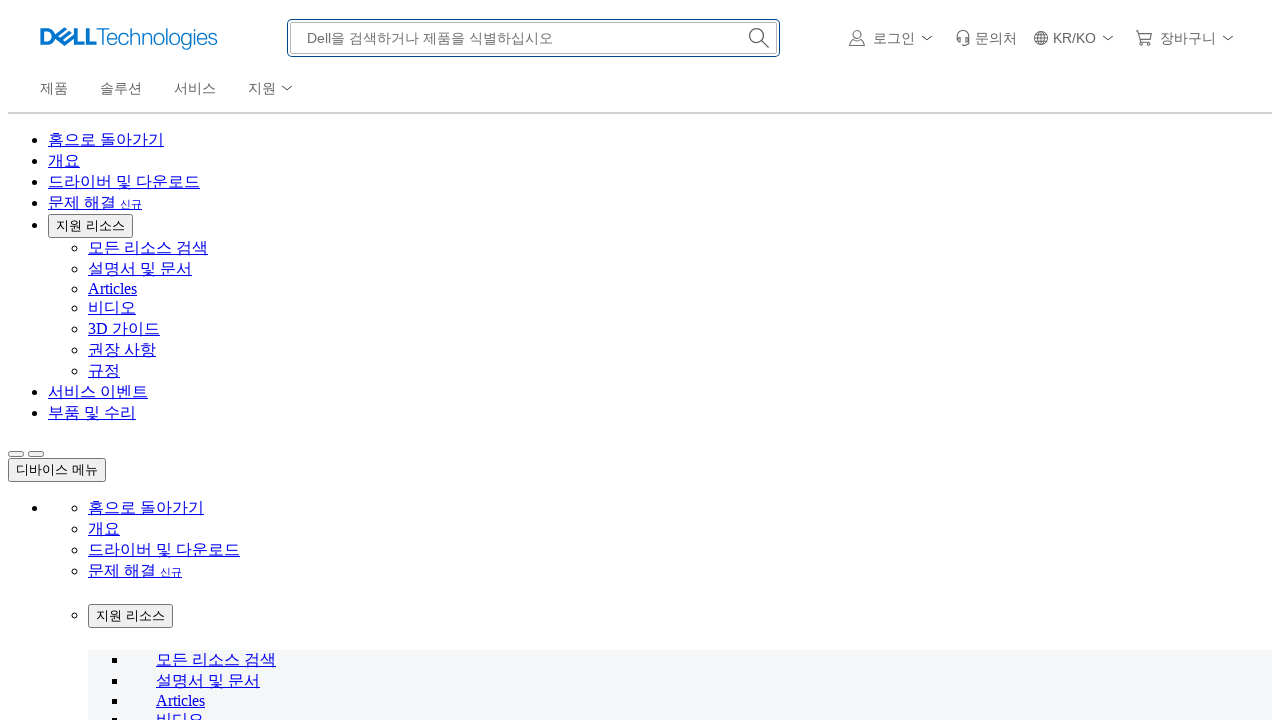

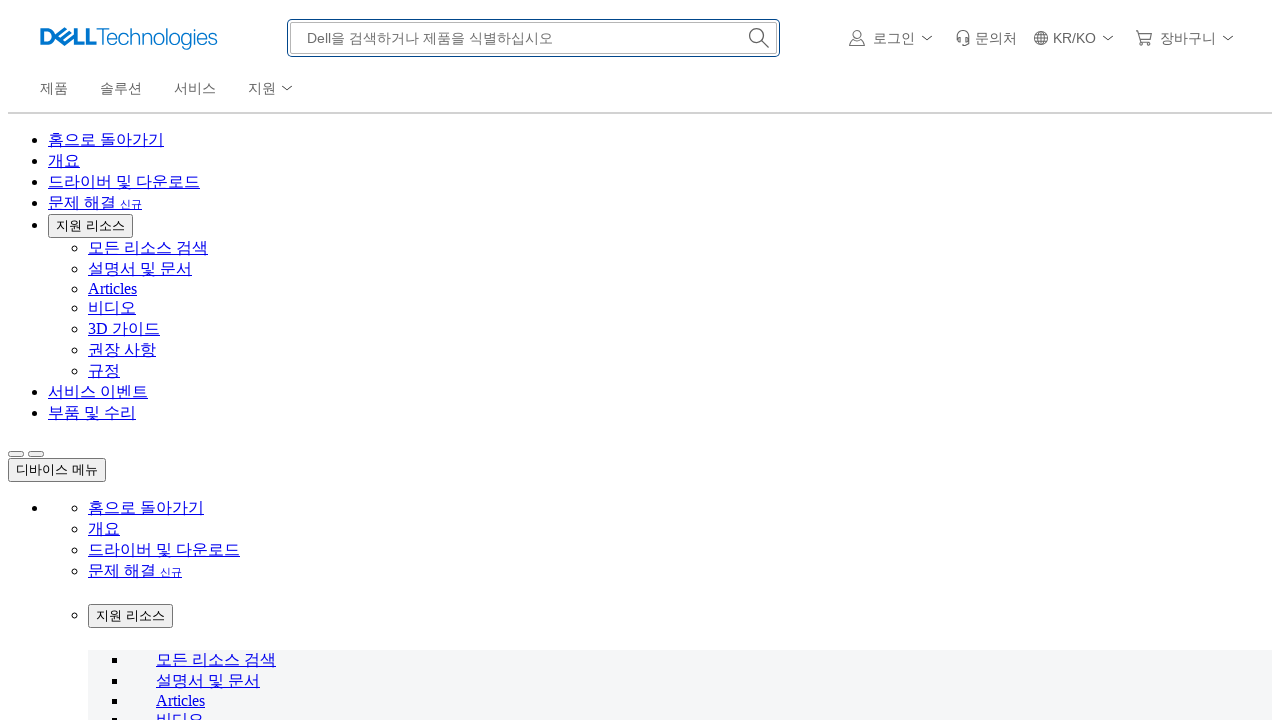